Tests product filtering functionality for Celulares category by selecting free shipping, on sale, price range R$500-R$2500, and 4-star rating filters

Starting URL: https://curso-web-scraping.pages.dev/#/desafio/4

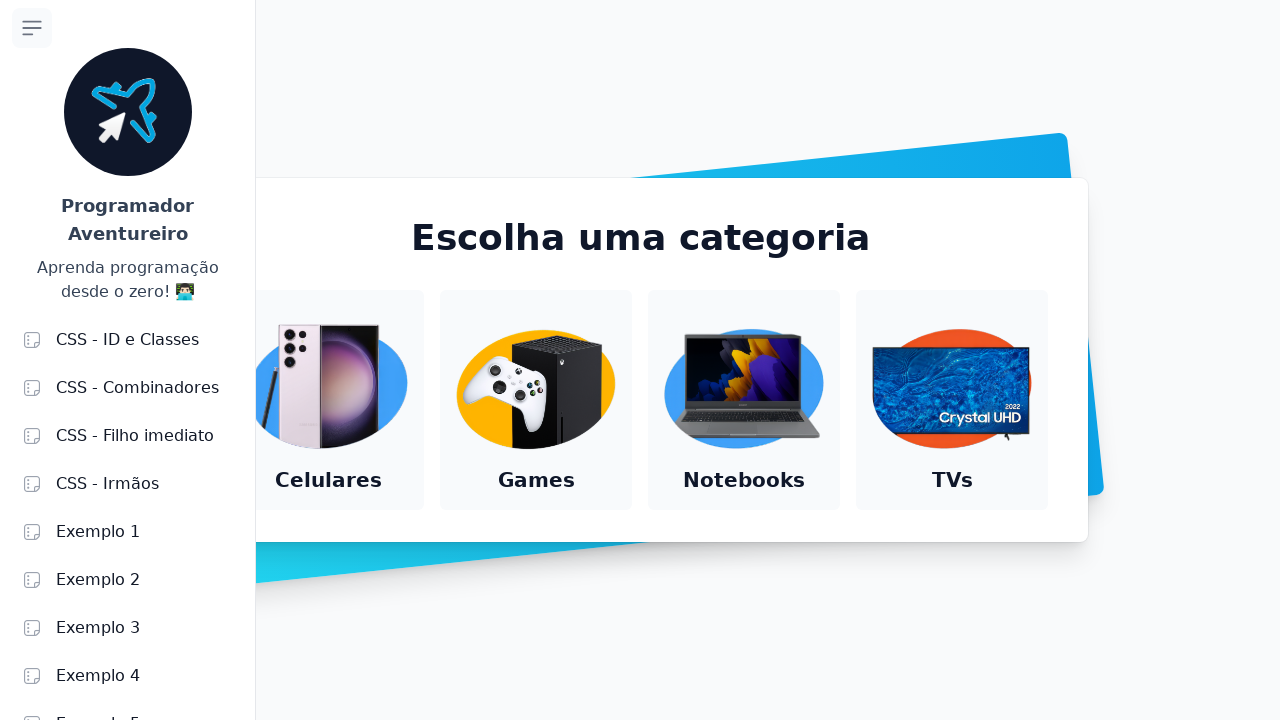

Clicked on Celulares category at (328, 480) on xpath=//h1[contains(text(), 'Celulares')]
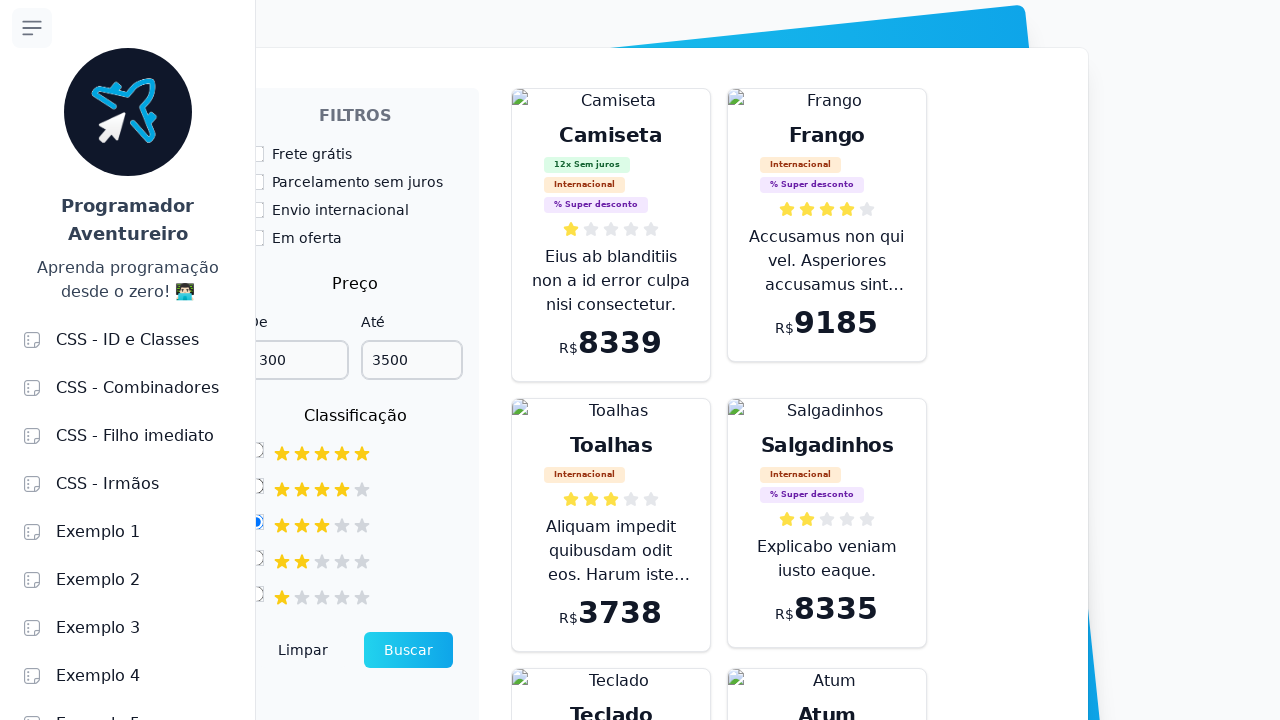

Products loaded in Celulares category
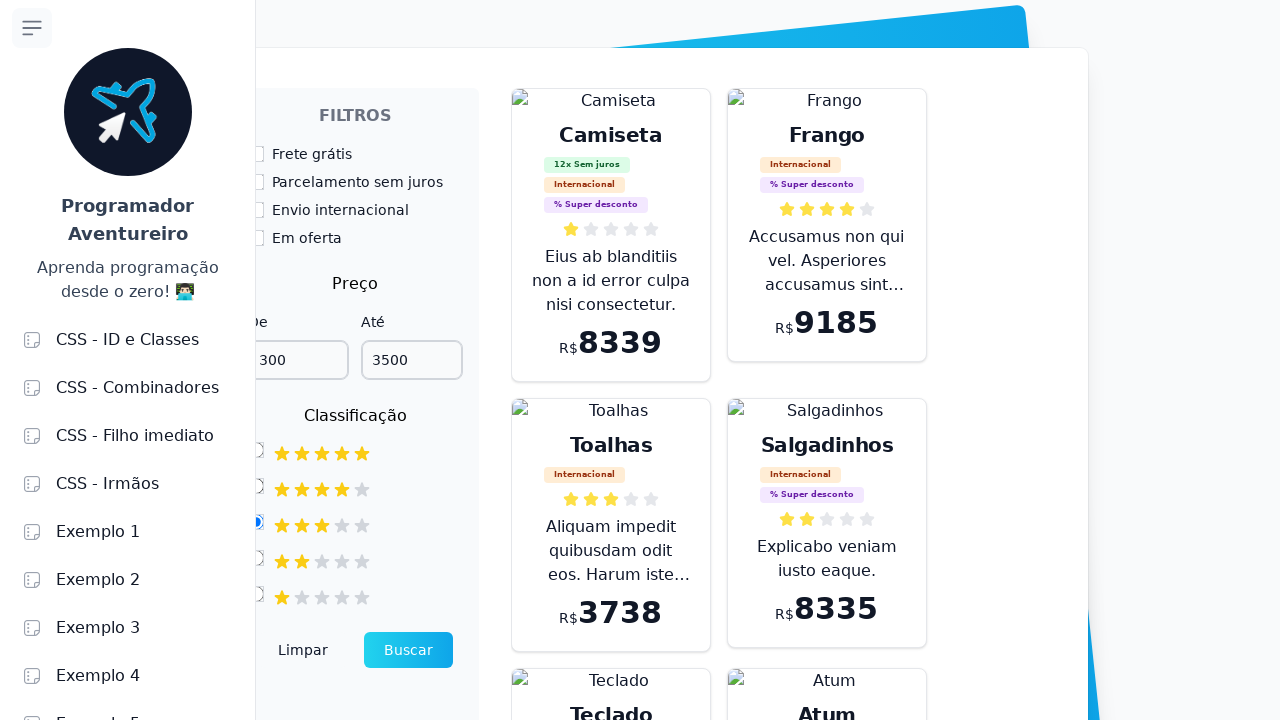

Entered minimum price R$500 on #price-from
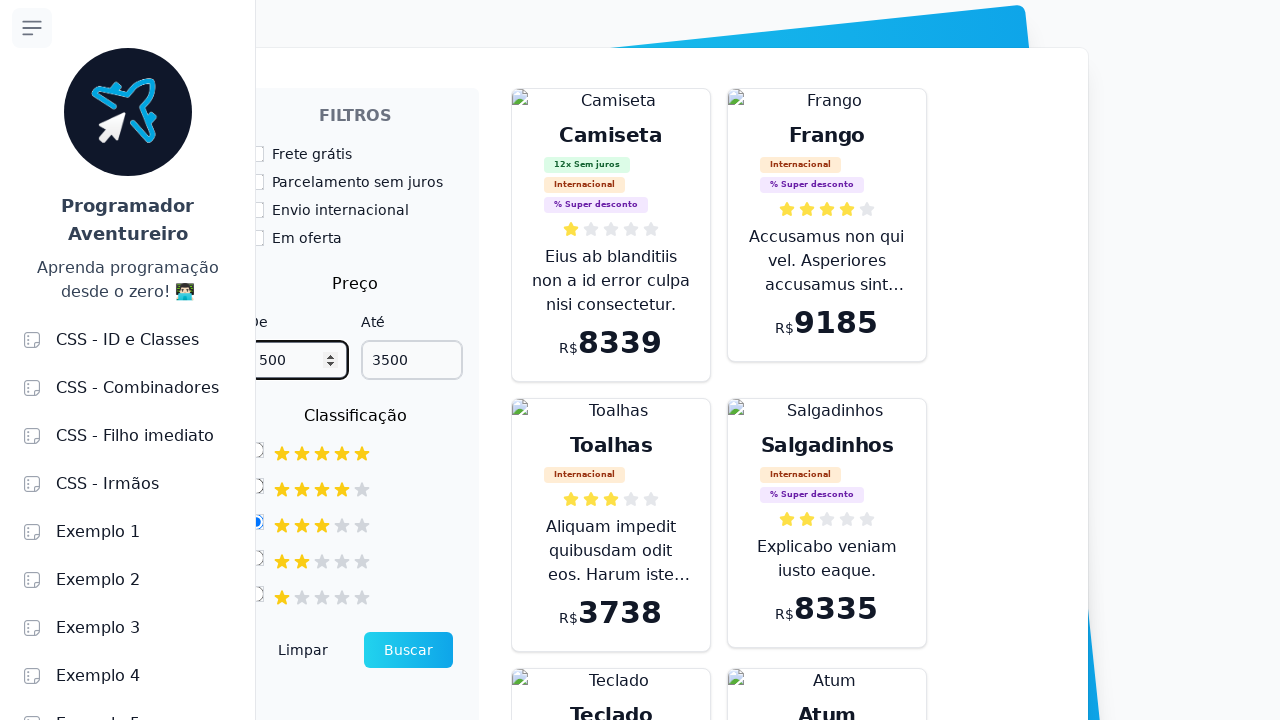

Entered maximum price R$2500 on #price-to
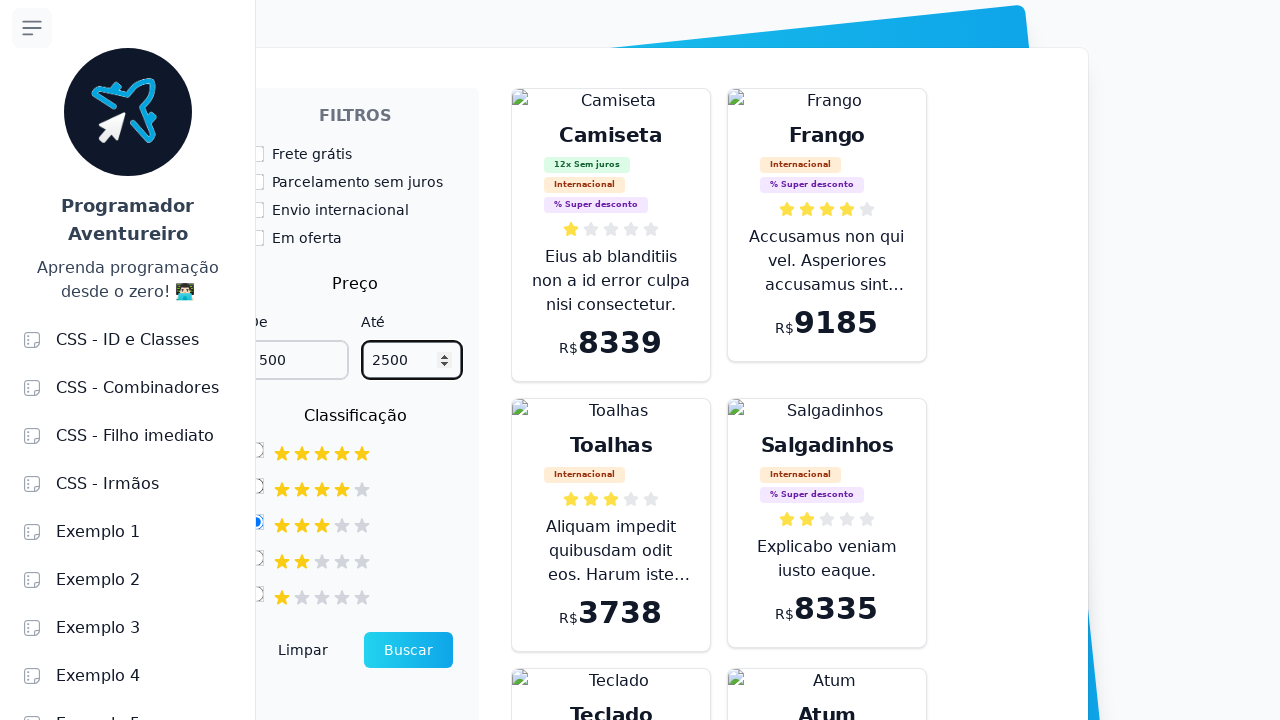

Selected free shipping filter at (256, 154) on #frete
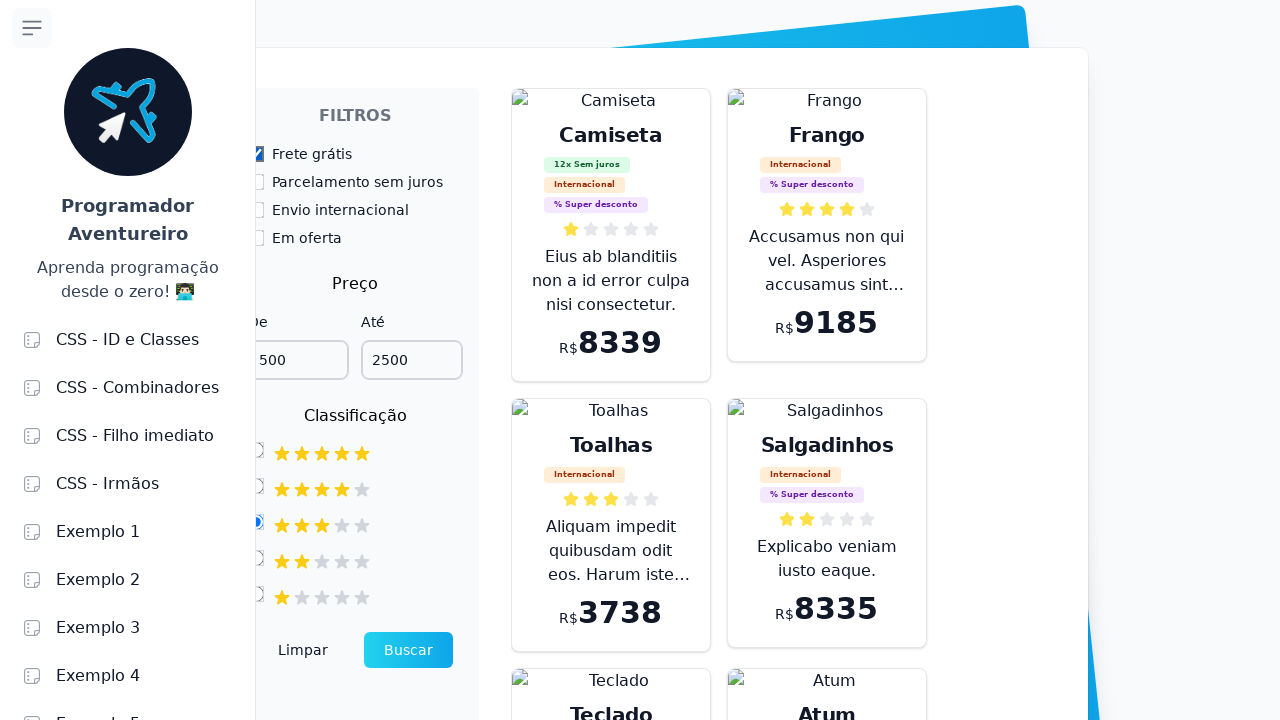

Selected on sale filter at (256, 238) on #oferta
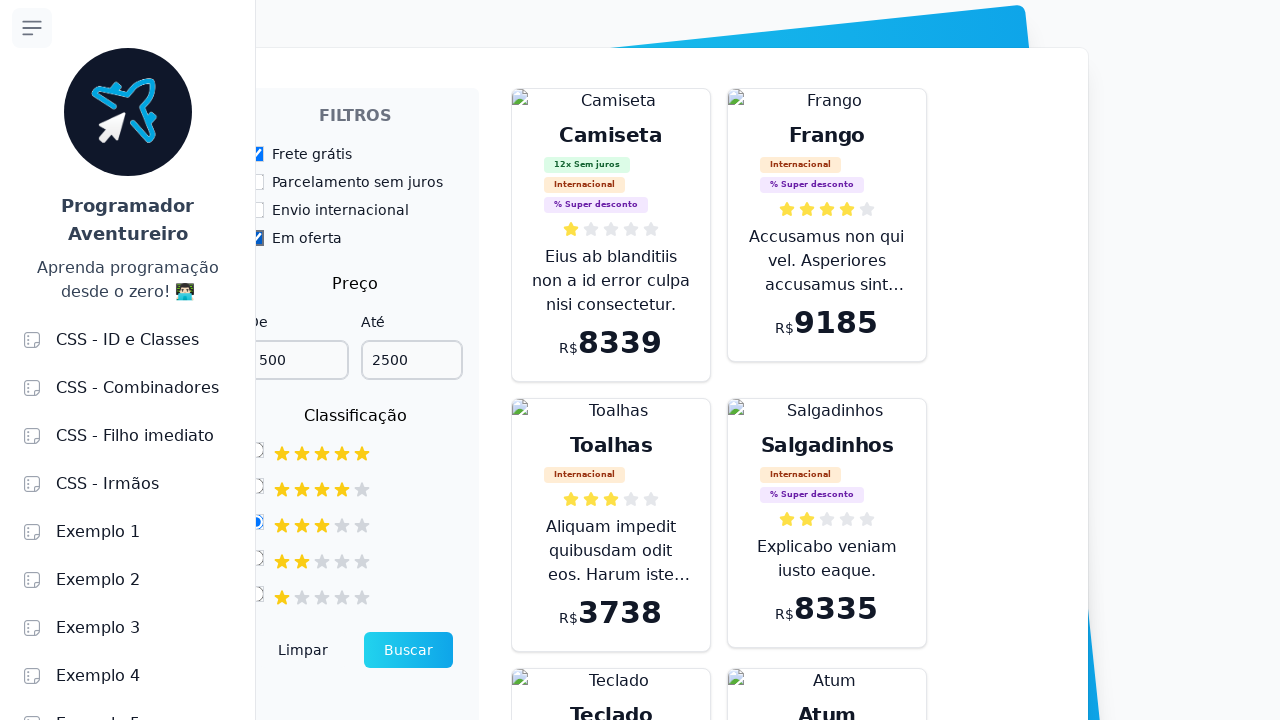

Selected 4-star rating filter at (256, 486) on #four-stars
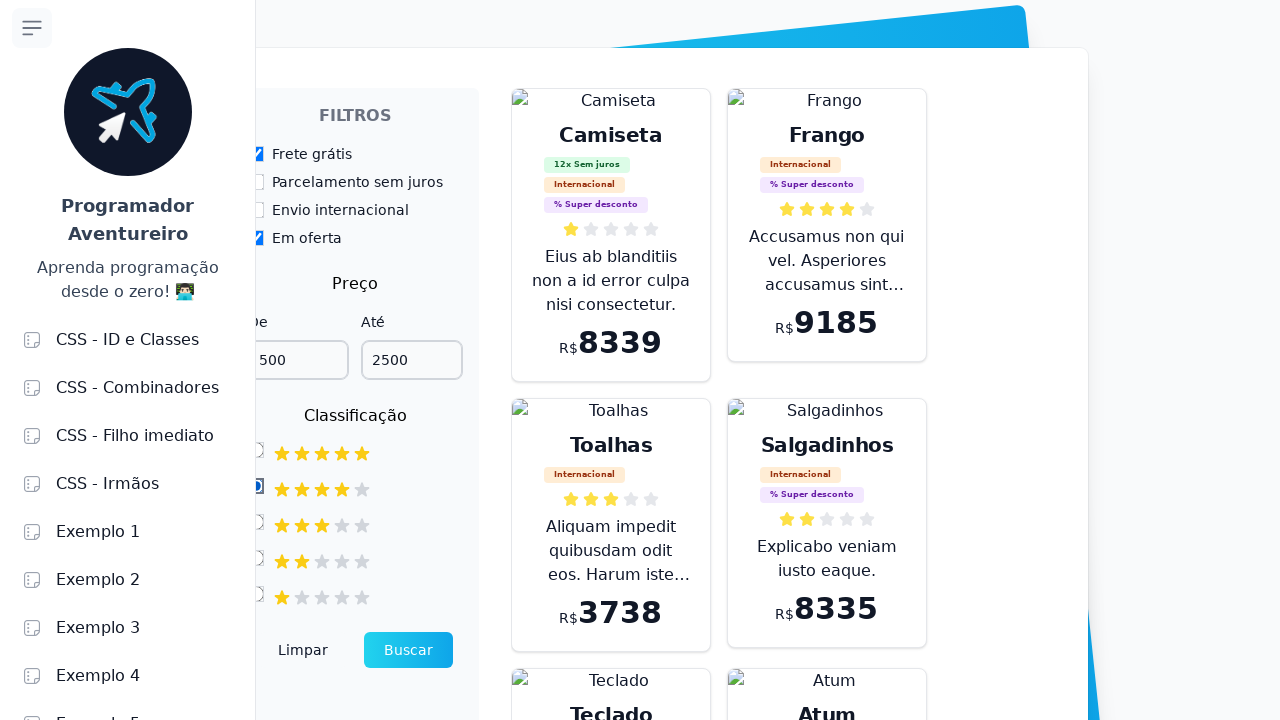

Submitted filter form with all selected filters at (408, 650) on form#filtros button[type='submit']
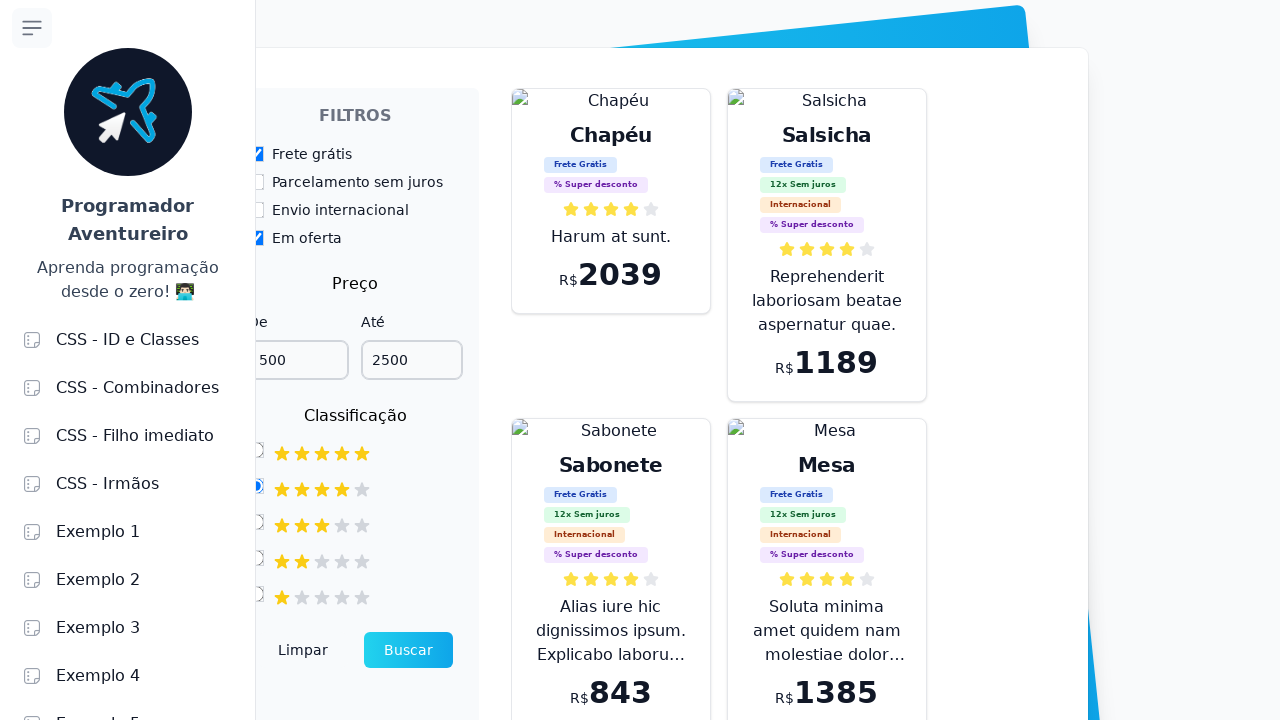

Filtered results loaded successfully
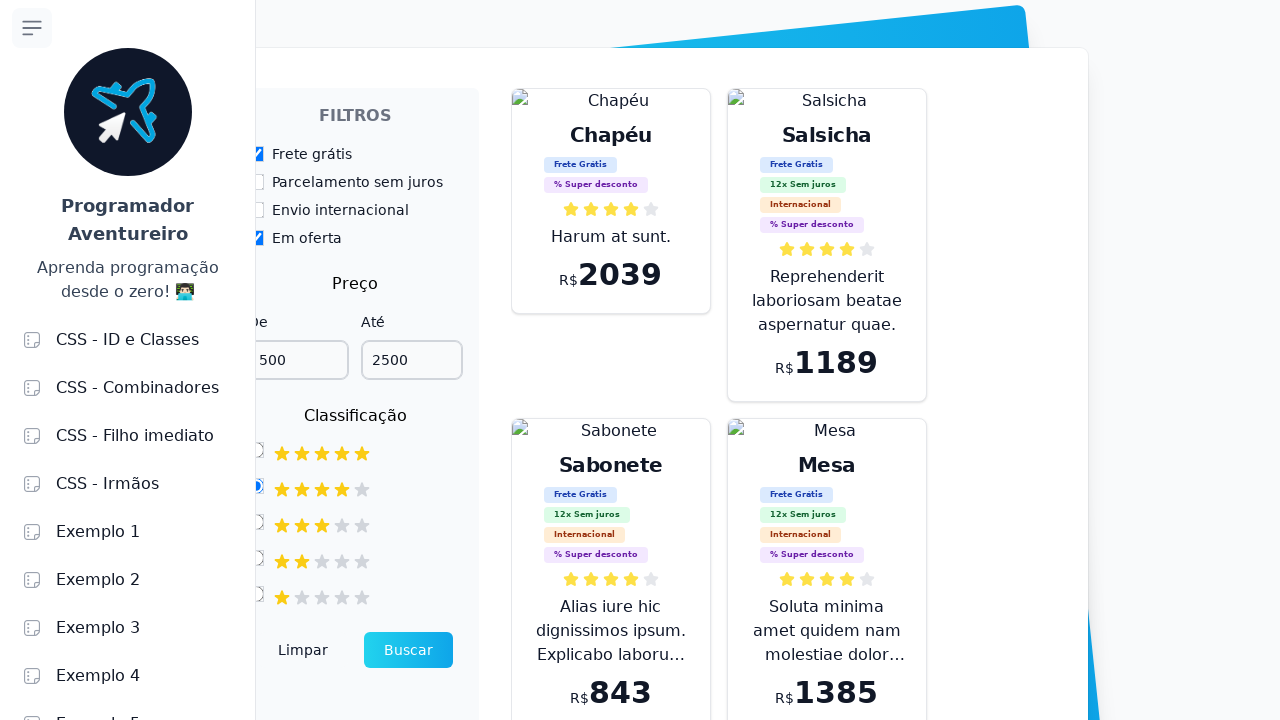

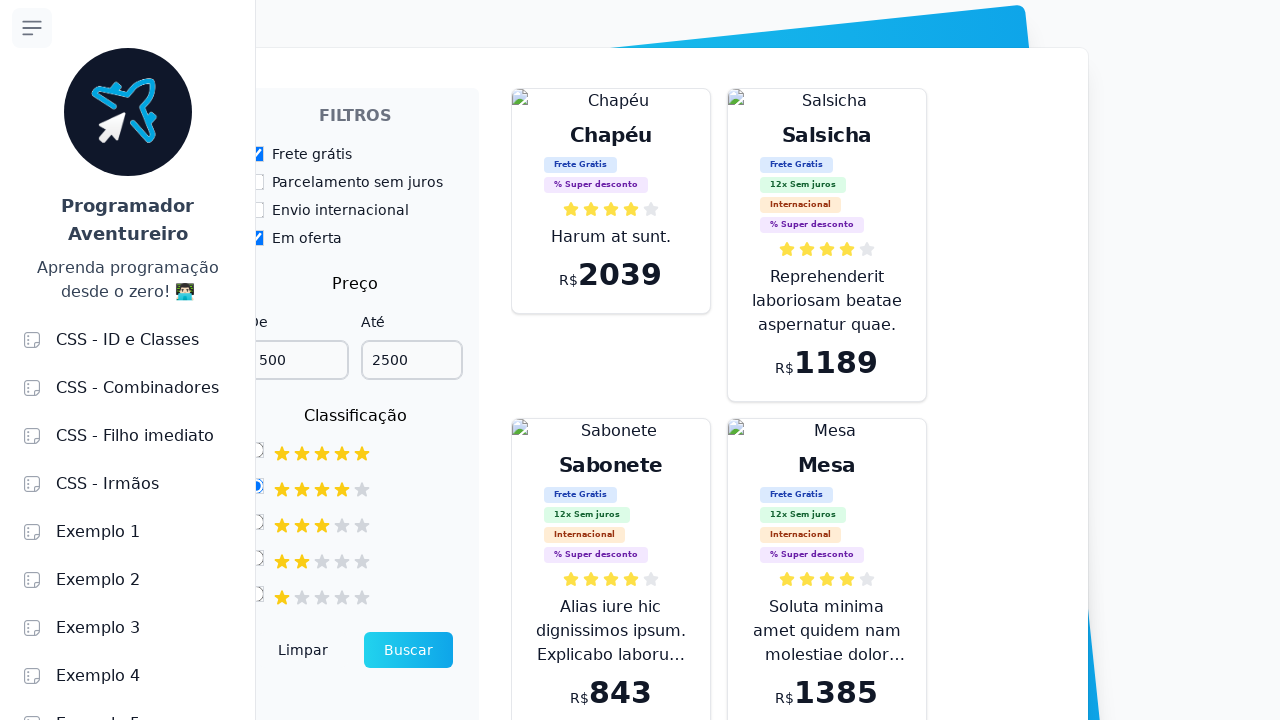